Solves a math captcha by extracting a value from an element attribute, calculating the result, and submitting the form with checkbox and radio button selections

Starting URL: http://suninjuly.github.io/get_attribute.html

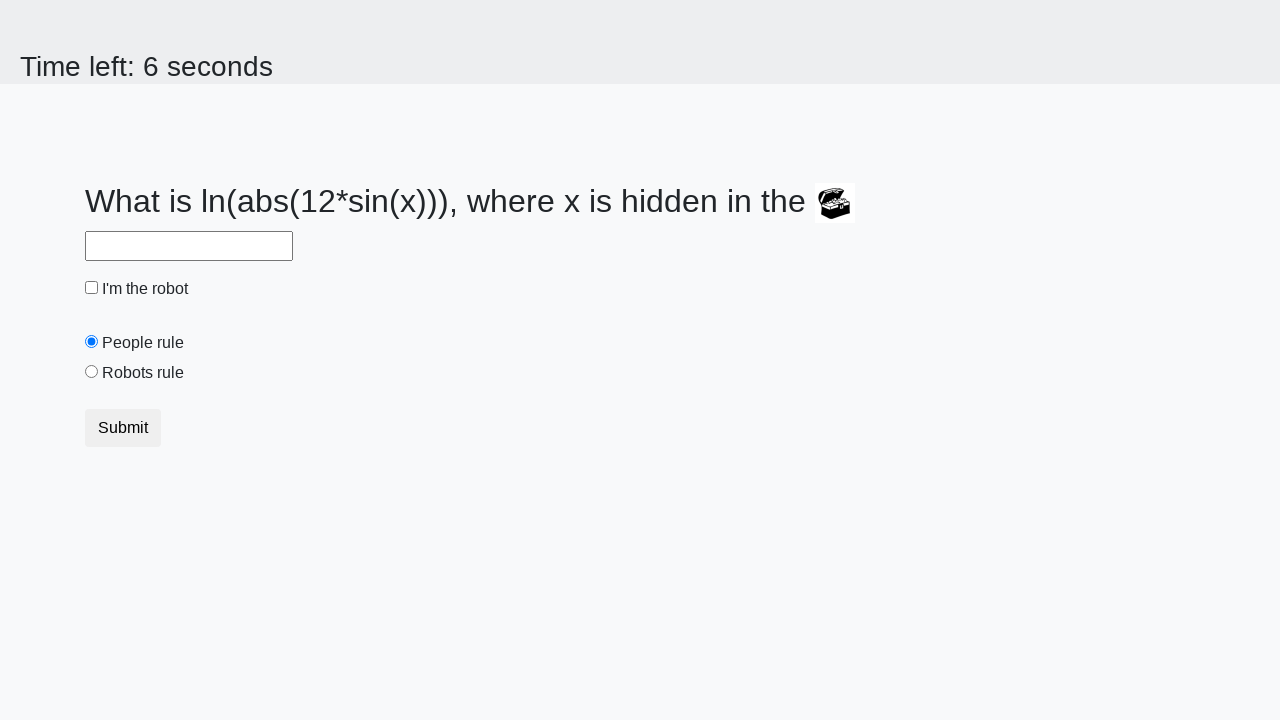

Located treasure element
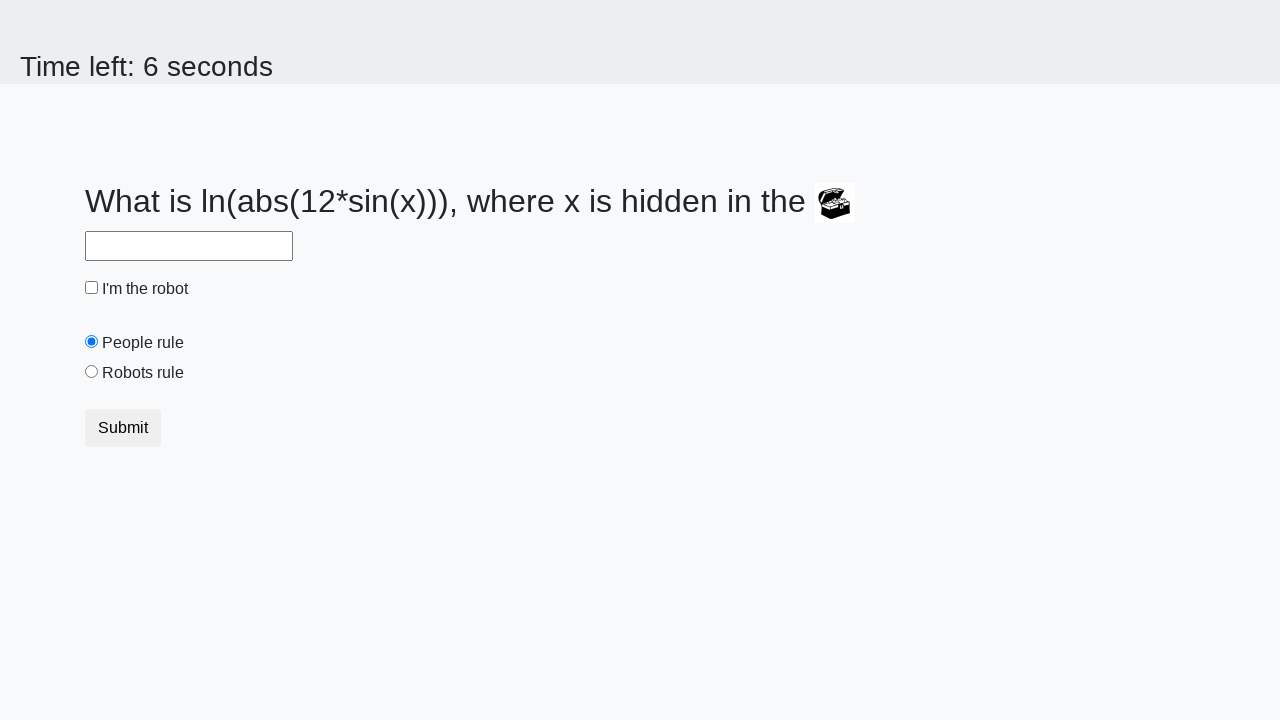

Extracted valuex attribute from treasure element
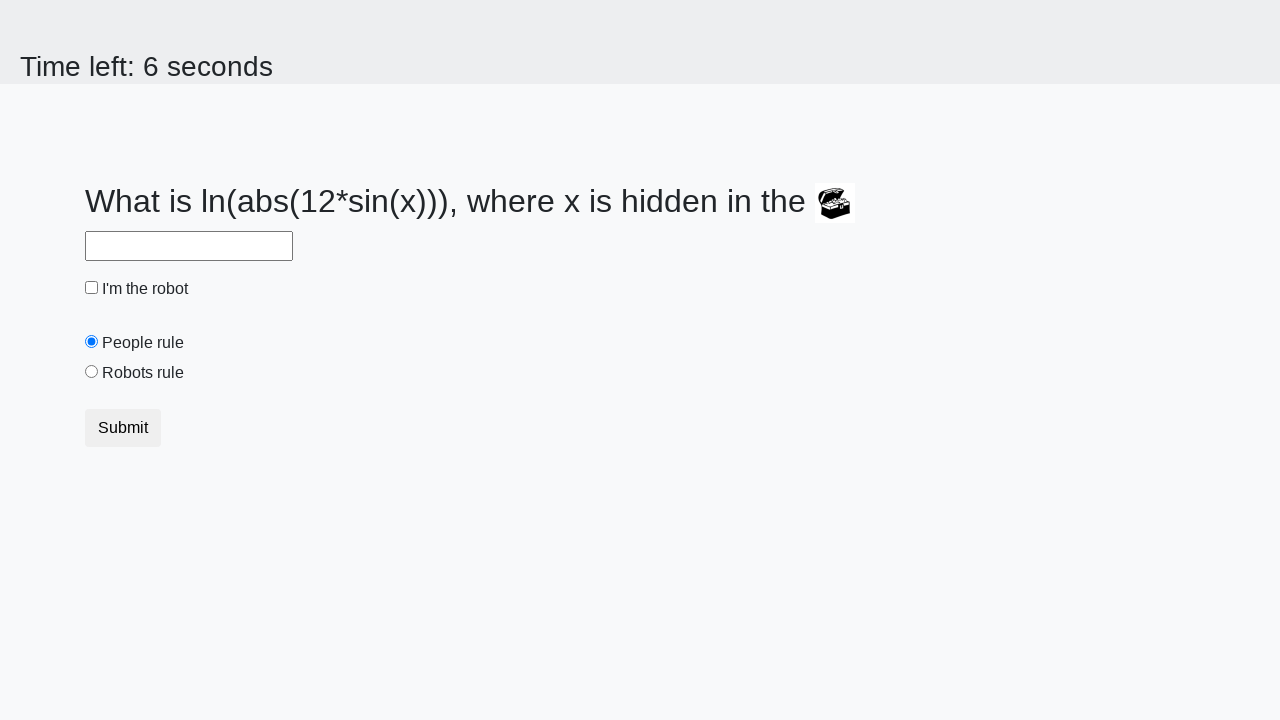

Calculated math captcha result using formula: log(abs(12*sin(x)))
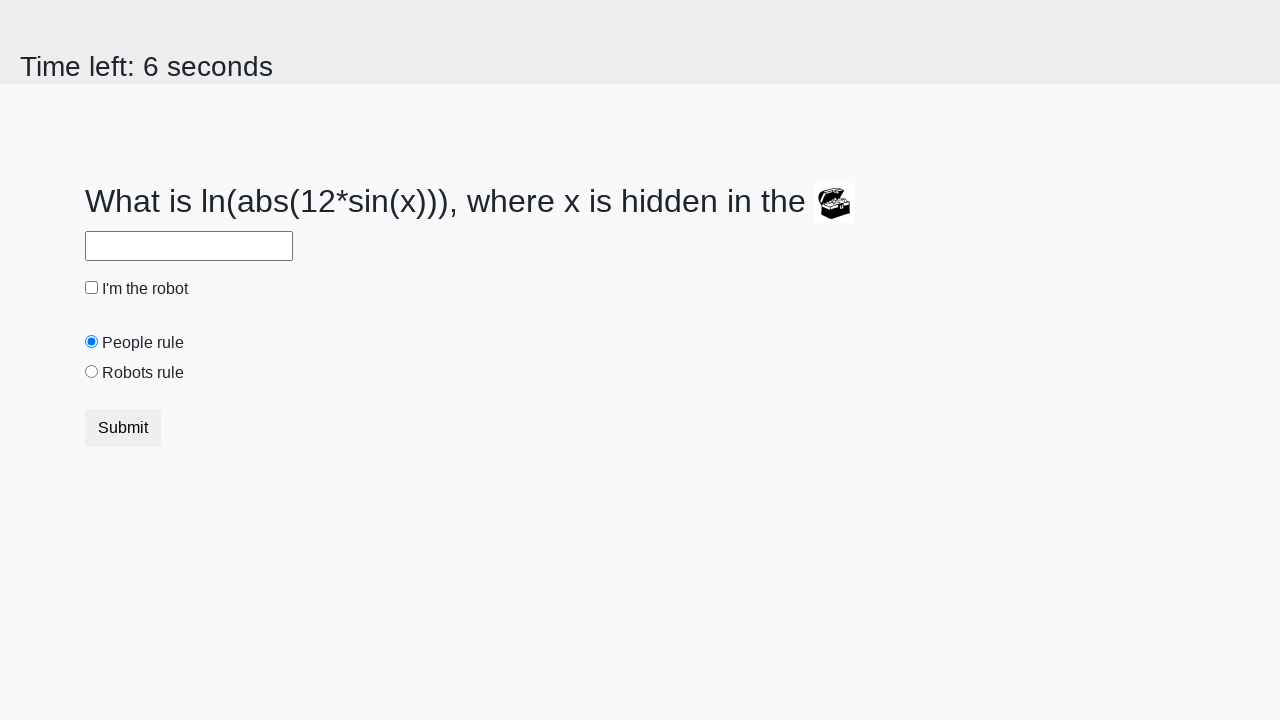

Filled answer field with calculated result on #answer
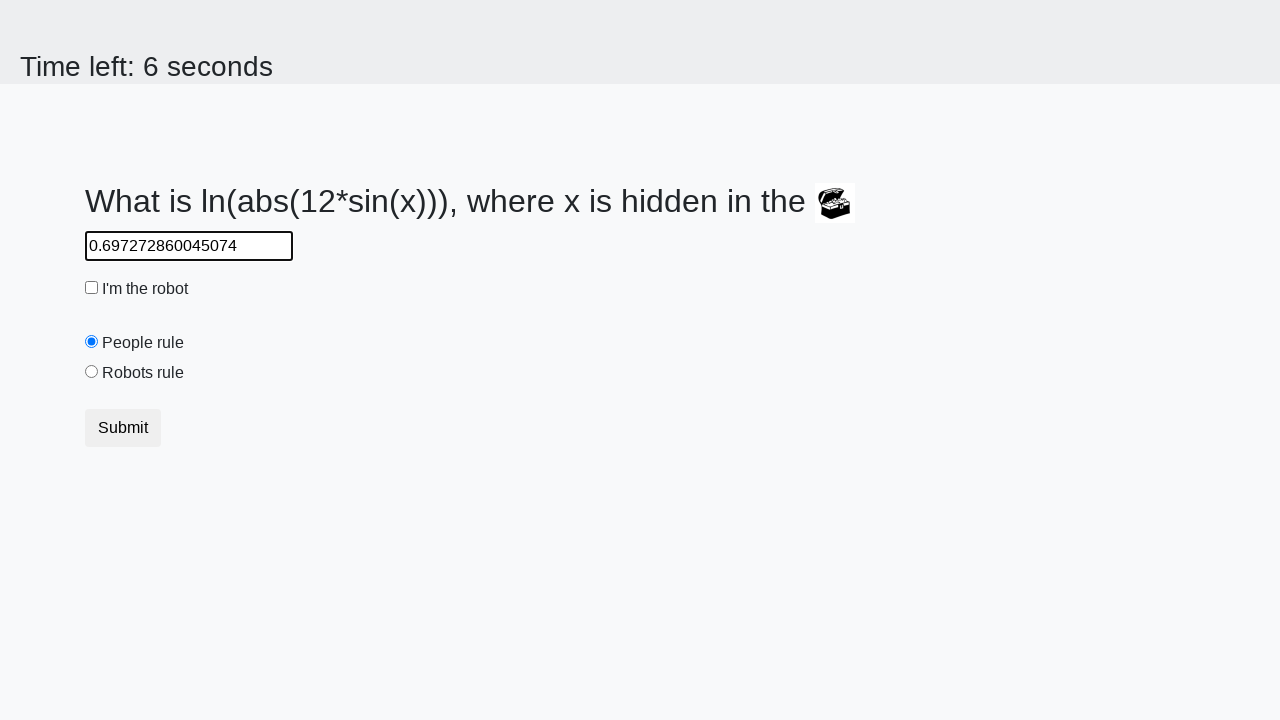

Clicked robot checkbox at (92, 288) on #robotCheckbox
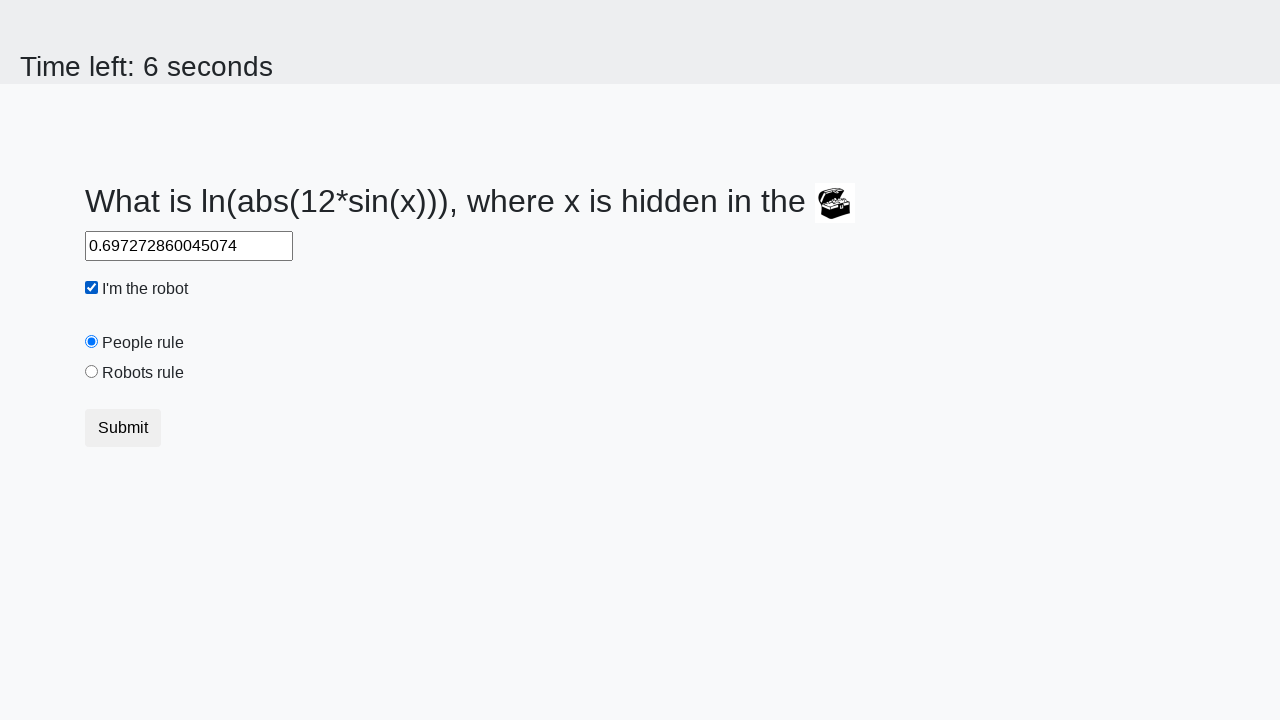

Selected robots rule radio button at (92, 372) on #robotsRule
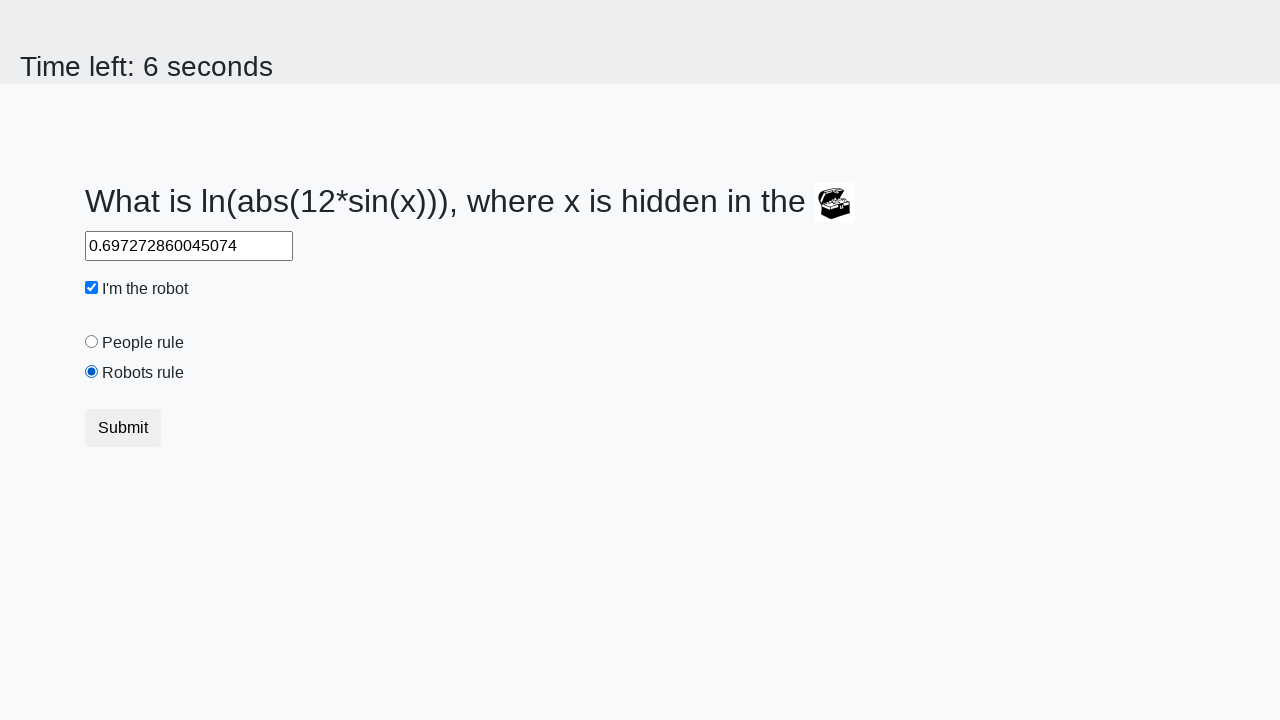

Clicked submit button to submit form at (123, 428) on .btn
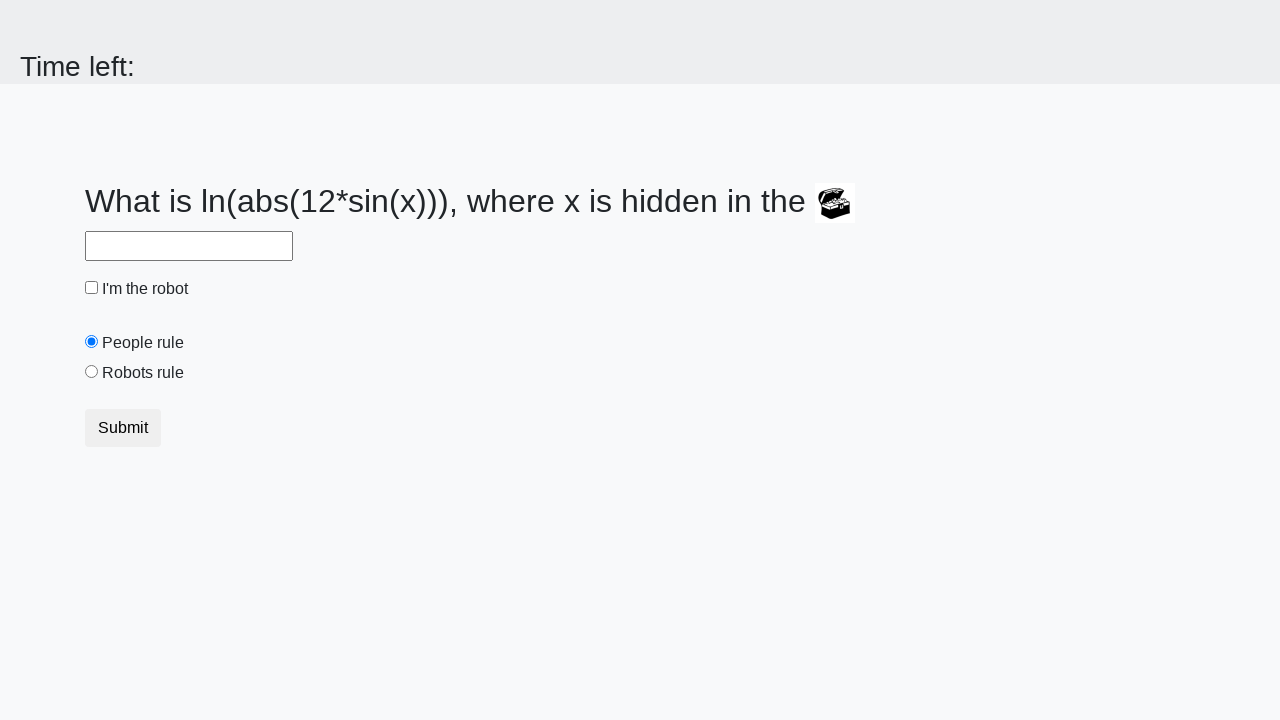

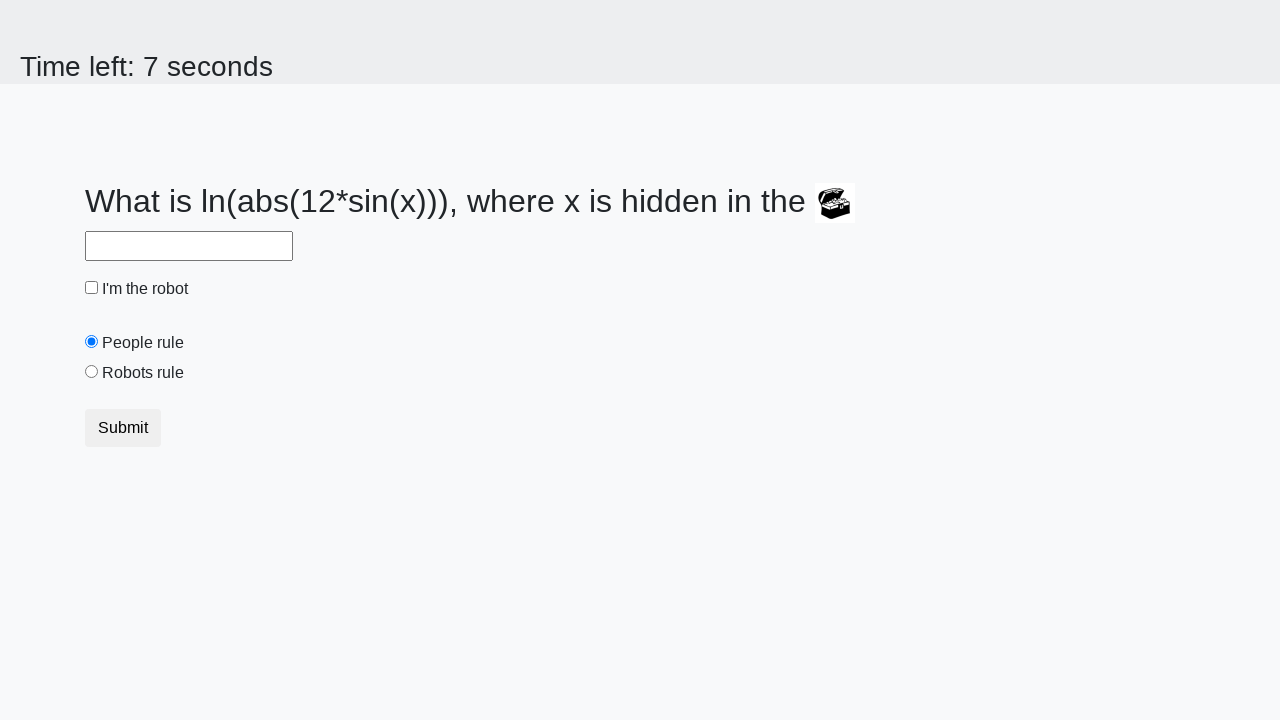